Tests dropdown selection by selecting Option 1 from the dropdown menu

Starting URL: https://the-internet.herokuapp.com/

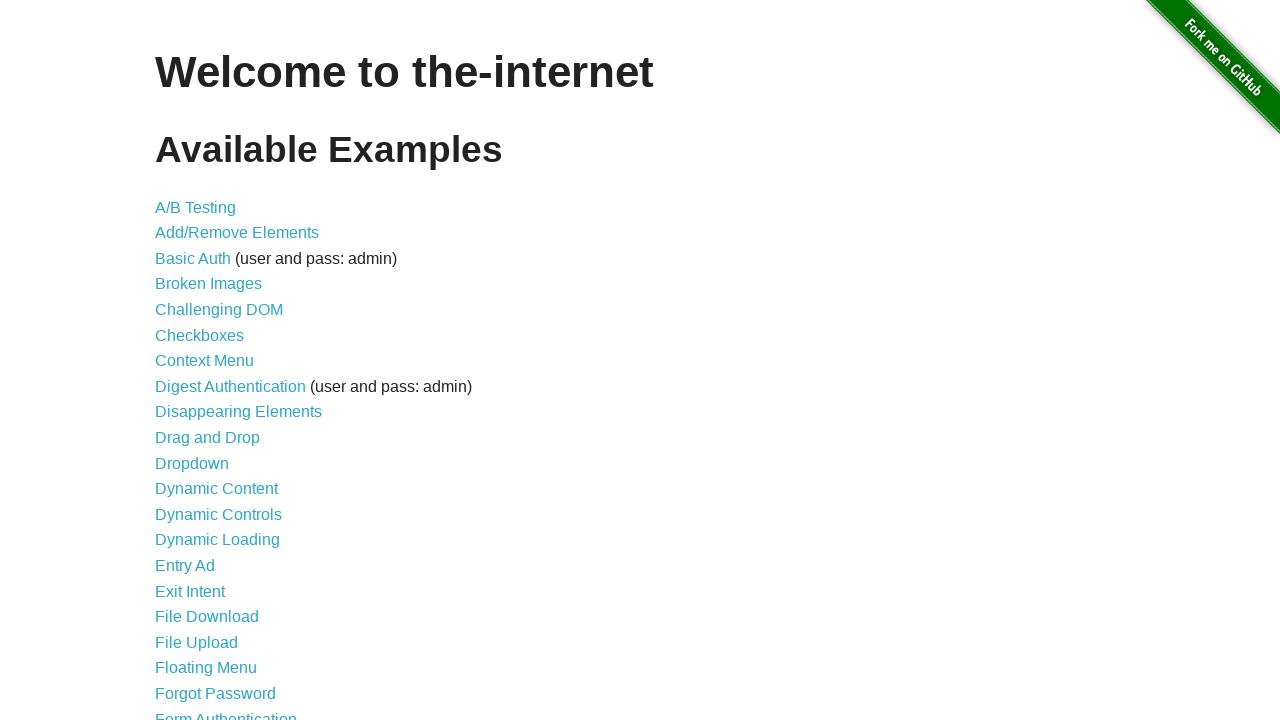

Clicked on Dropdown link at (192, 463) on a[href='/dropdown']
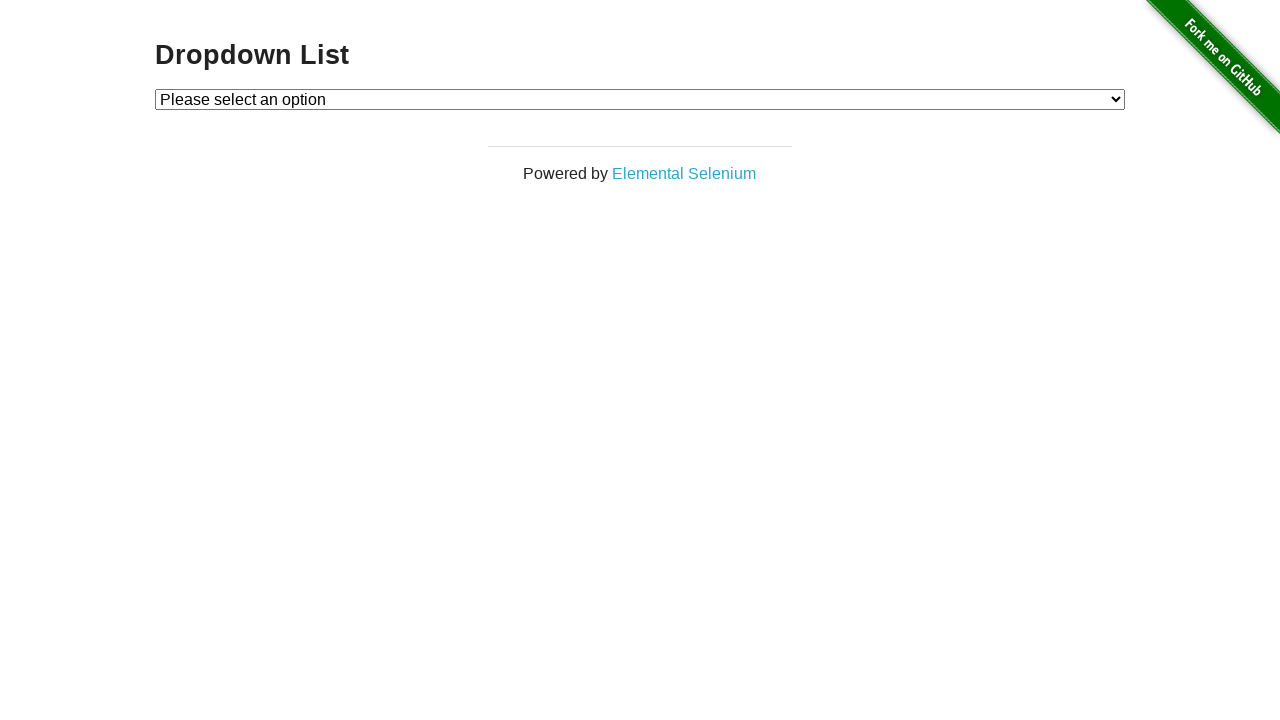

Dropdown menu loaded
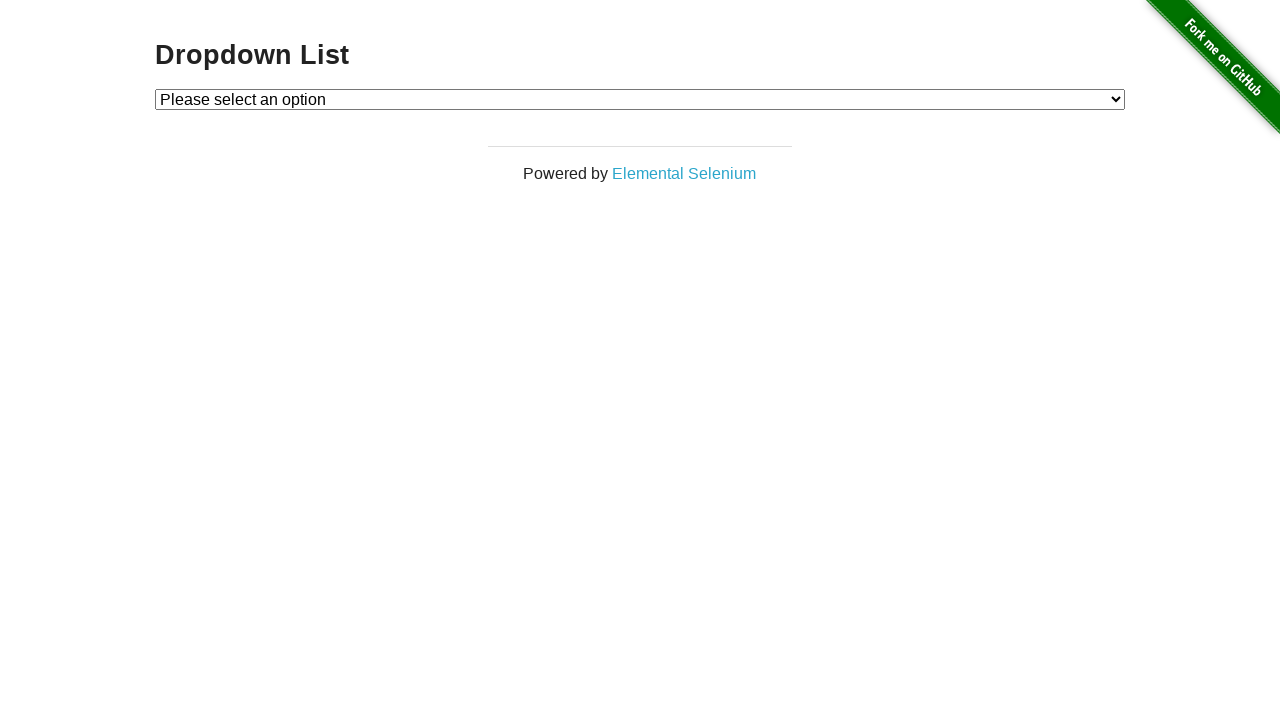

Selected Option 1 from dropdown menu on #dropdown
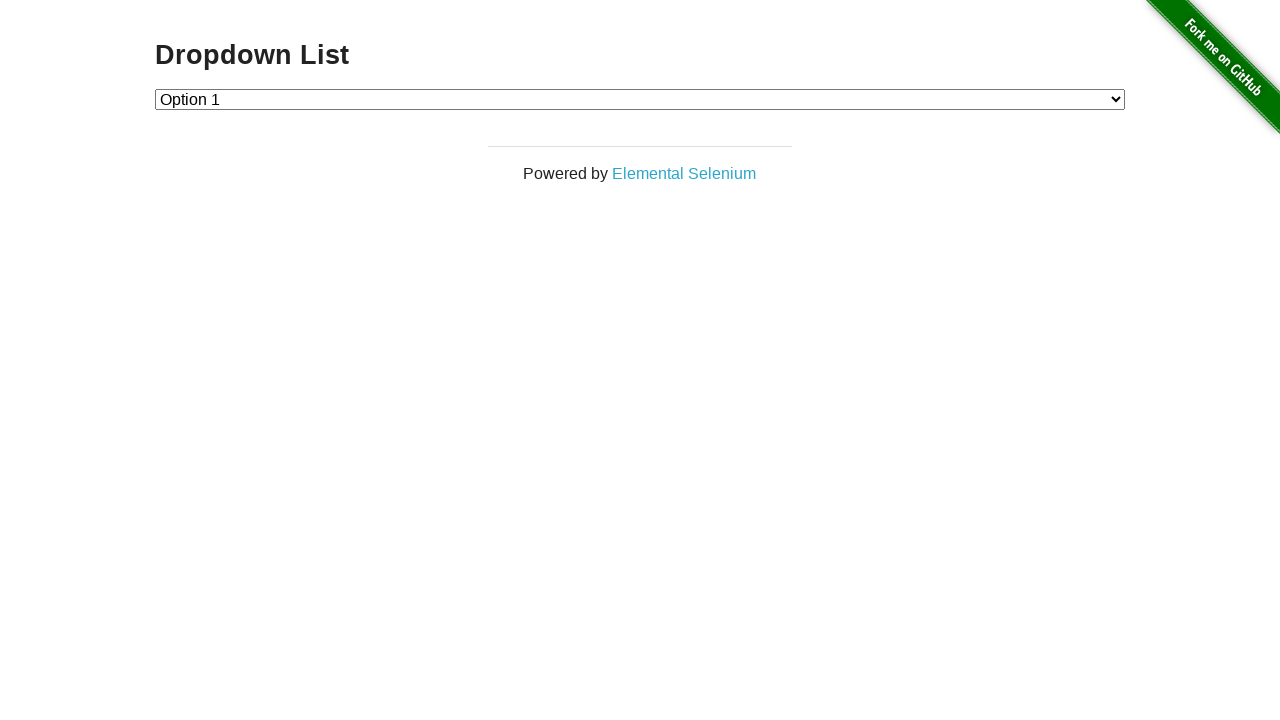

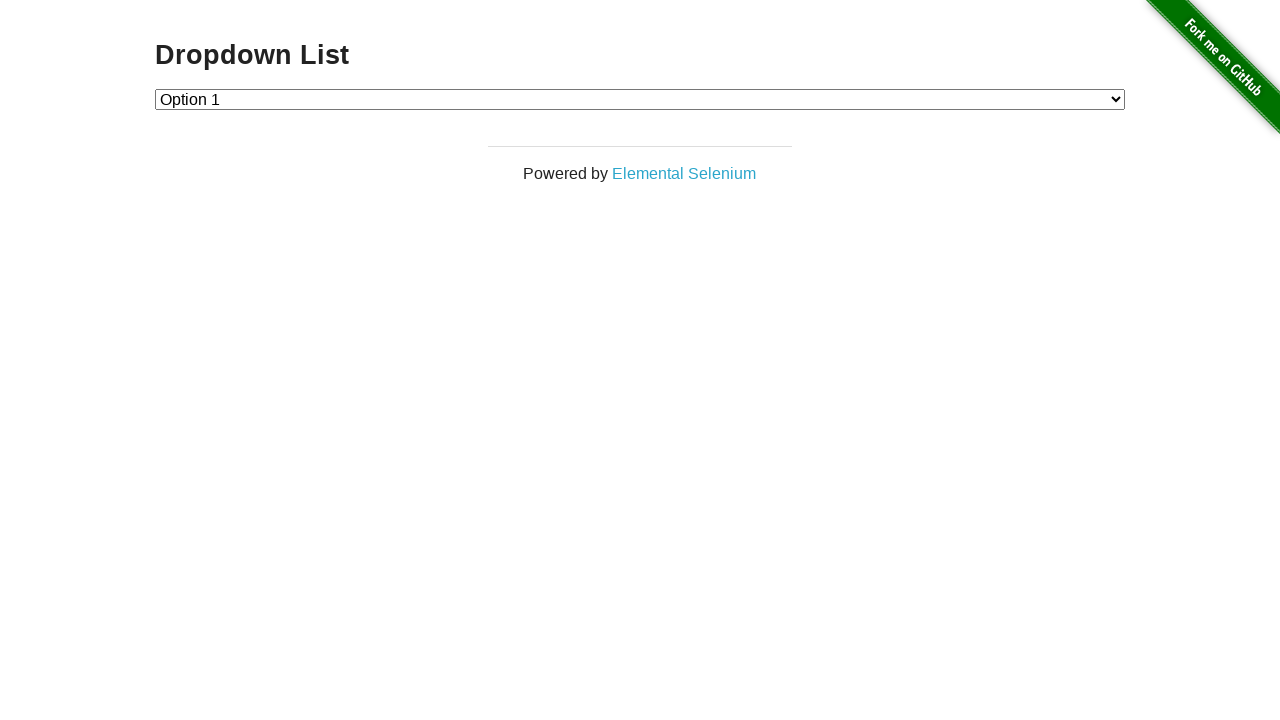